Tests dynamic content loading by clicking start button and waiting for element to appear in DOM

Starting URL: https://the-internet.herokuapp.com/dynamic_loading/2

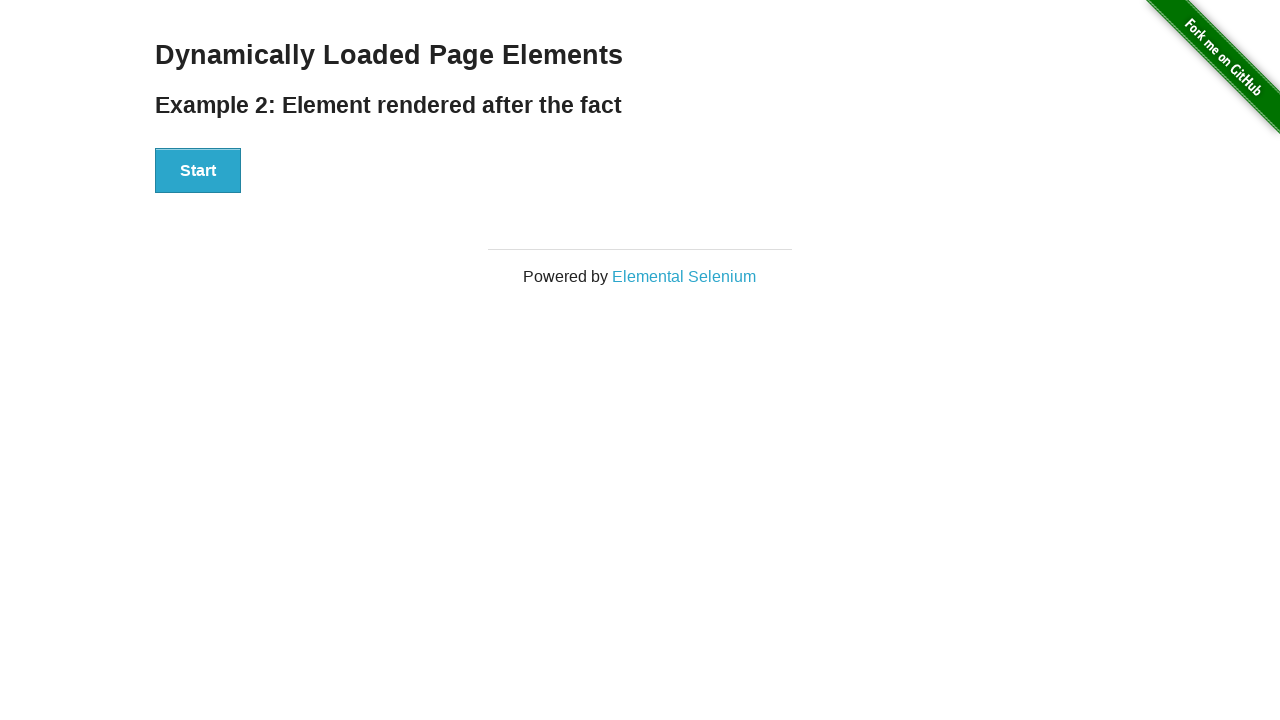

Clicked the Start button to trigger dynamic content loading at (198, 171) on xpath=//div[@id='start']/button
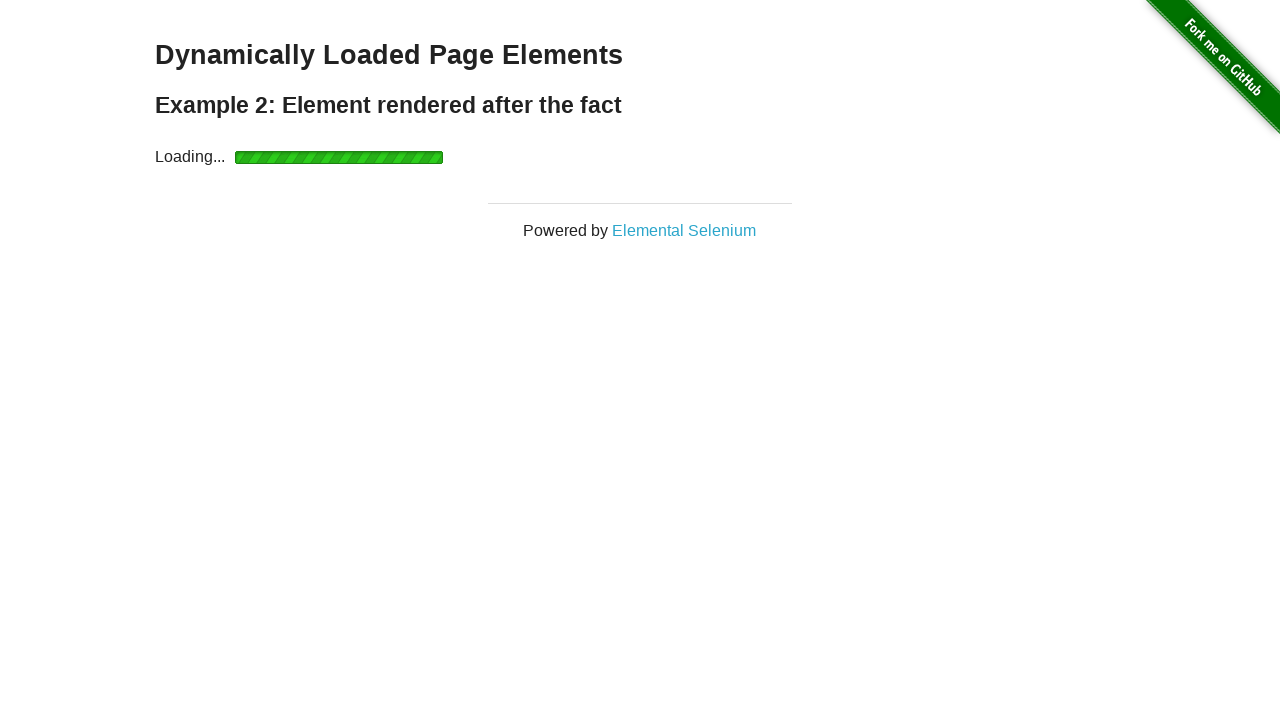

Waited for the finish element to appear in DOM
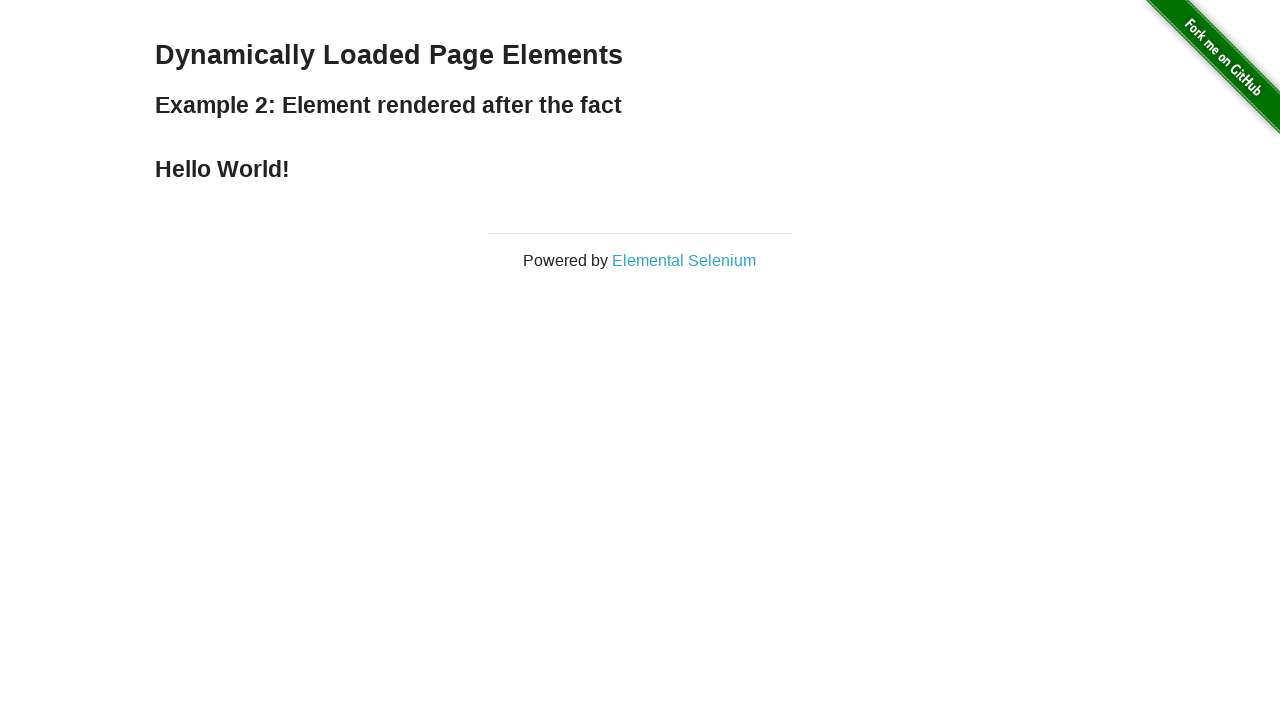

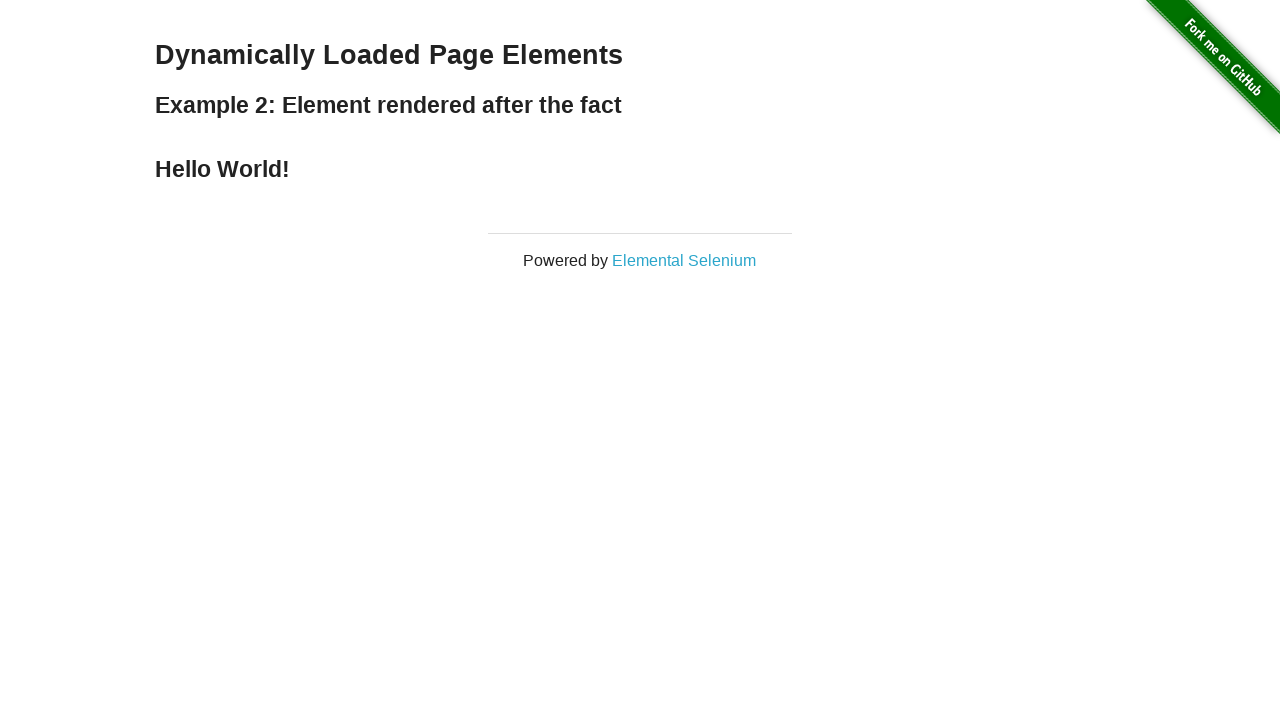